Tests triangle calculator validation when 4 fields are filled, expecting an error about providing only three values.

Starting URL: https://www.calculator.net/triangle-calculator.html

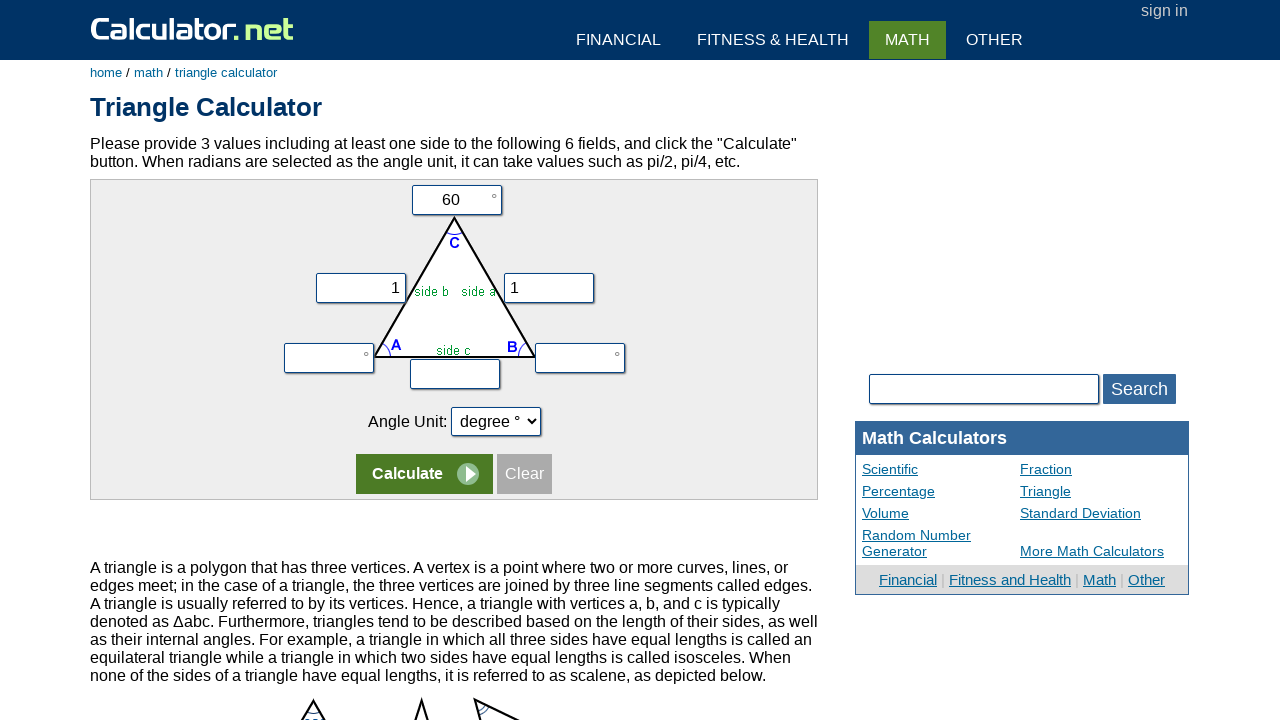

Clicked on first form row at (454, 200) on form:nth-child(1) tr:nth-child(1) > td
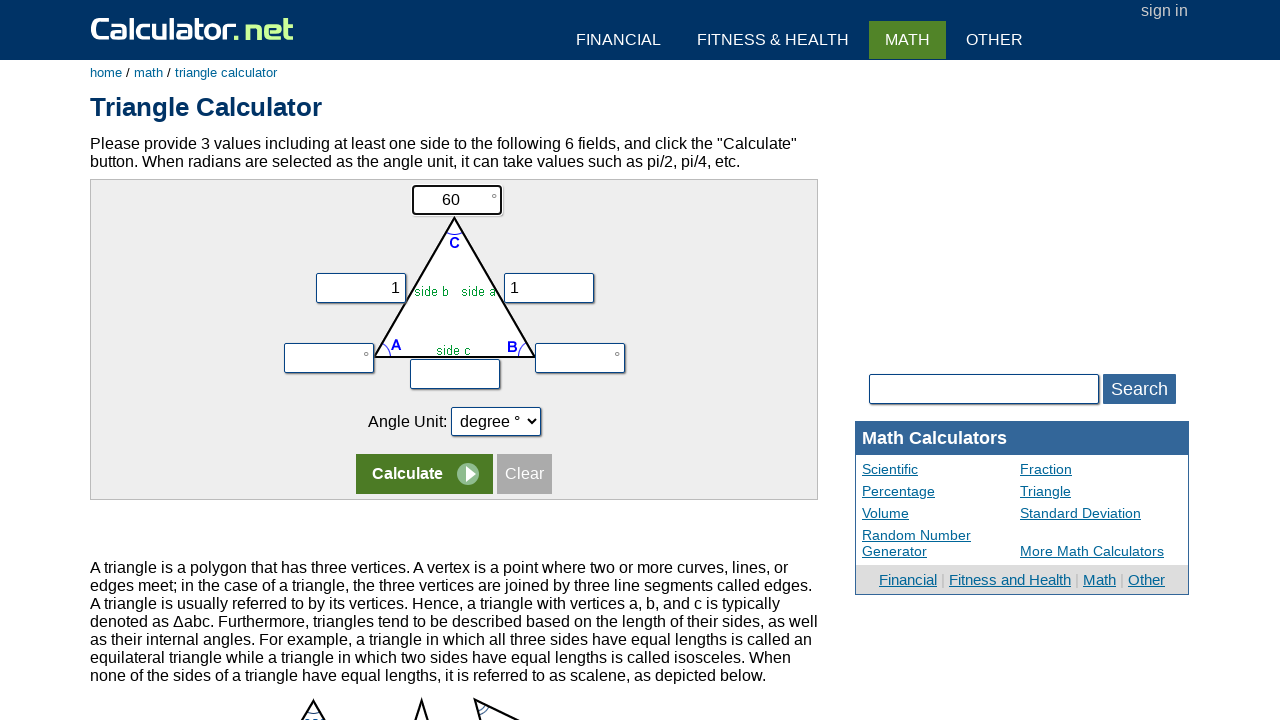

Clicked on second form row at (454, 279) on form:nth-child(1) tr:nth-child(2)
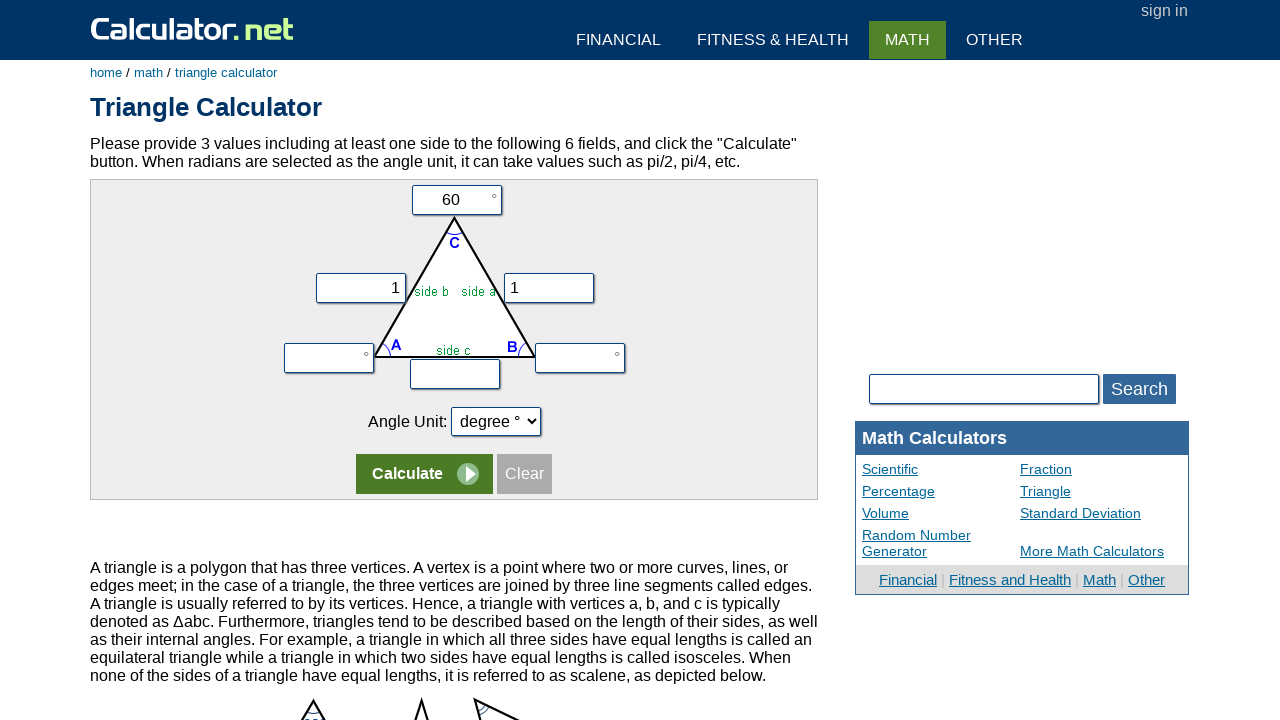

Clicked on second form row again at (454, 279) on form:nth-child(1) tr:nth-child(2)
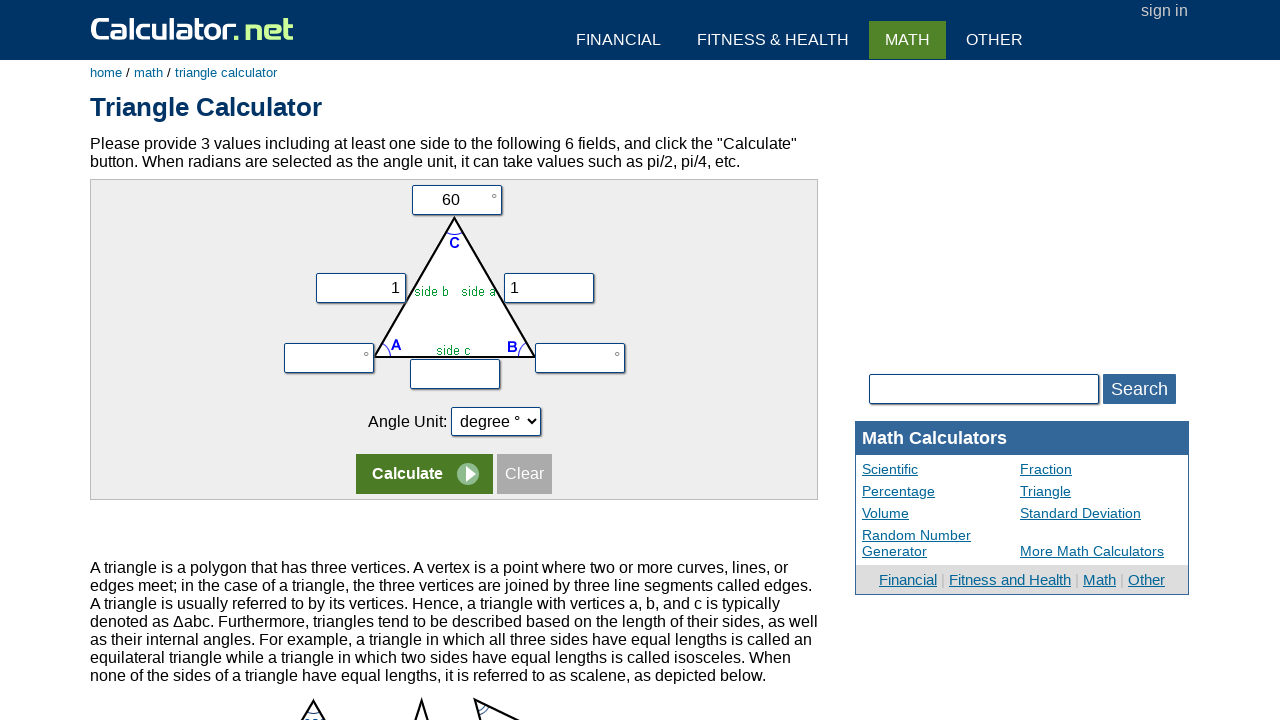

Clicked on vz input field at (455, 374) on input[name='vz']
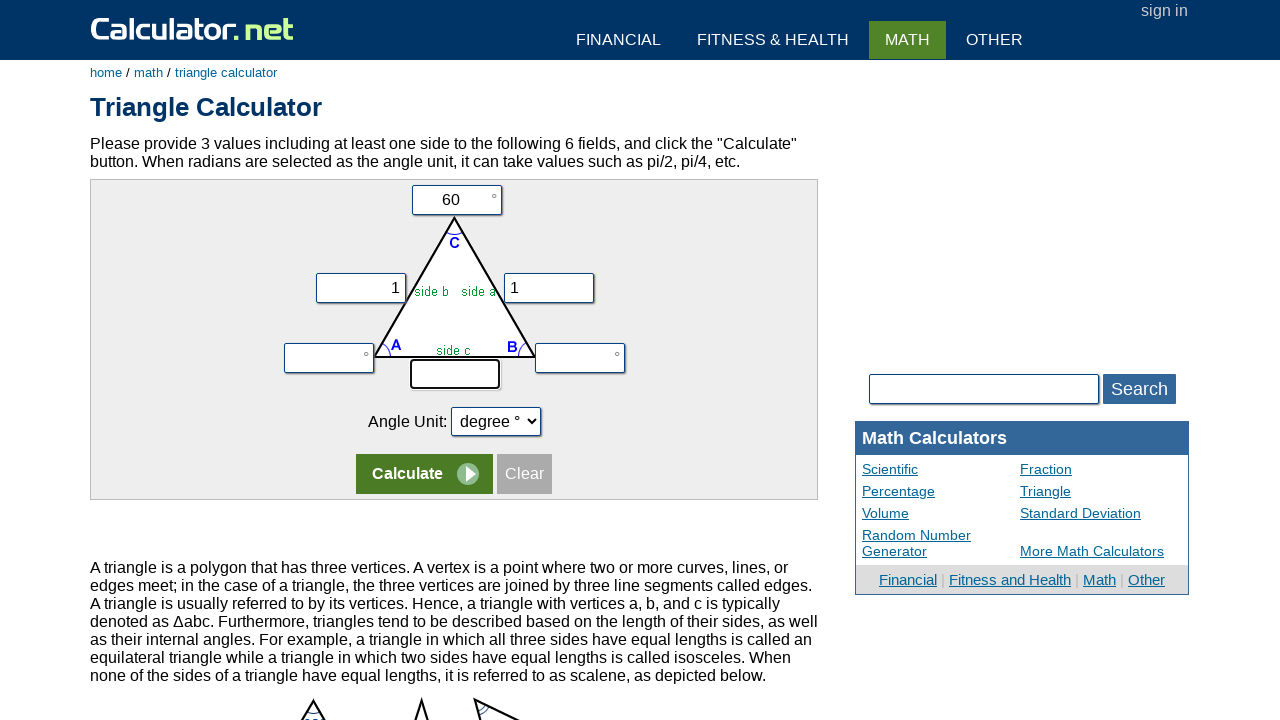

Filled vz field with value '1' on input[name='vz']
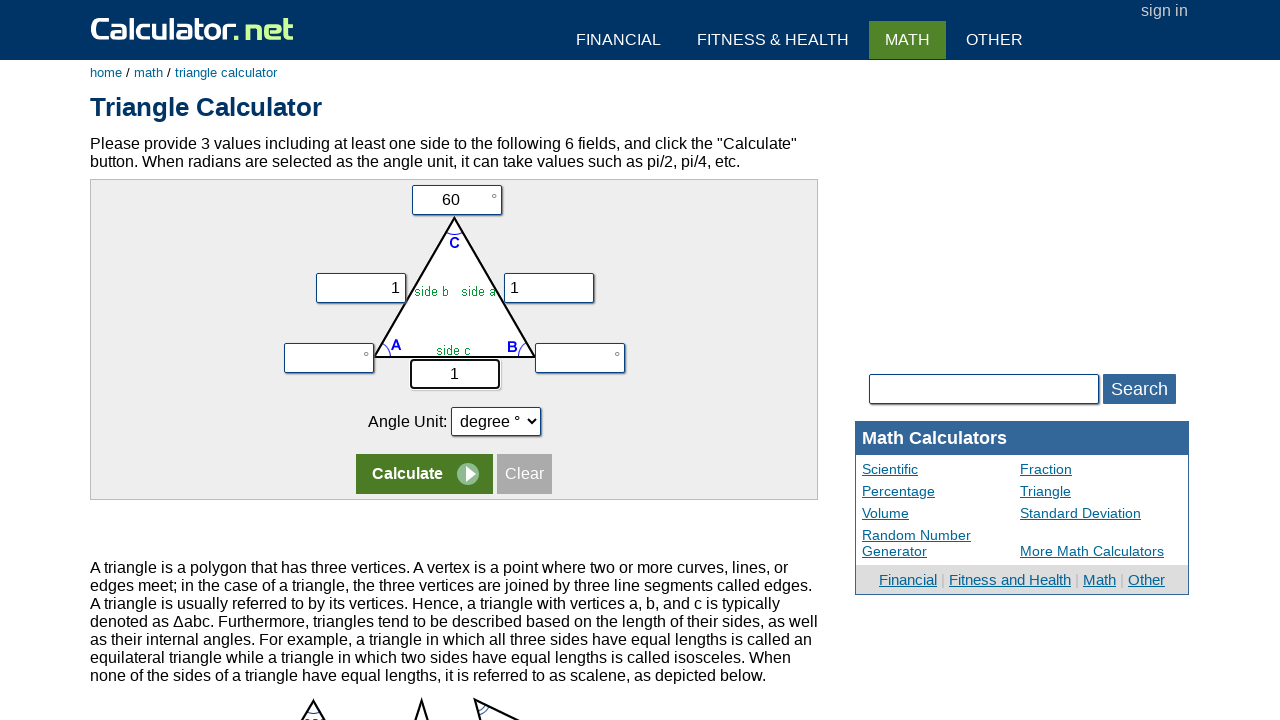

Clicked calculate button at (424, 474) on input[name='x']
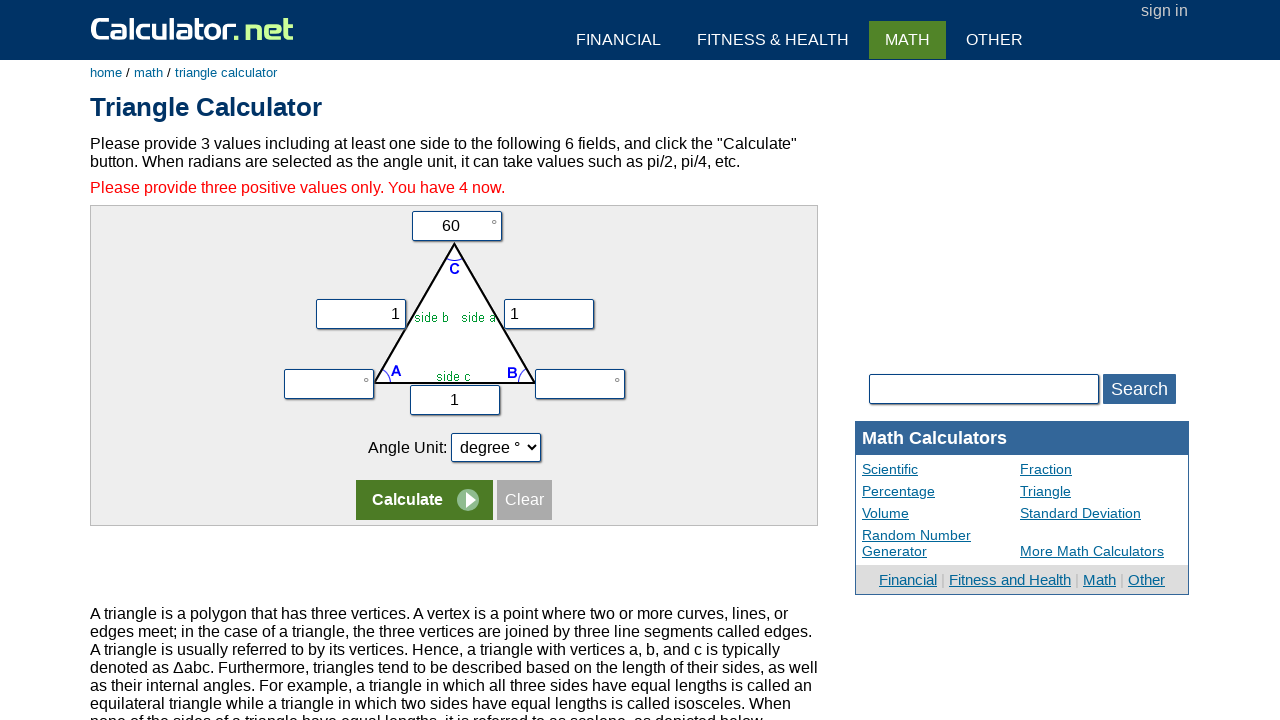

Error message appeared indicating validation failed for providing 4 values instead of 3
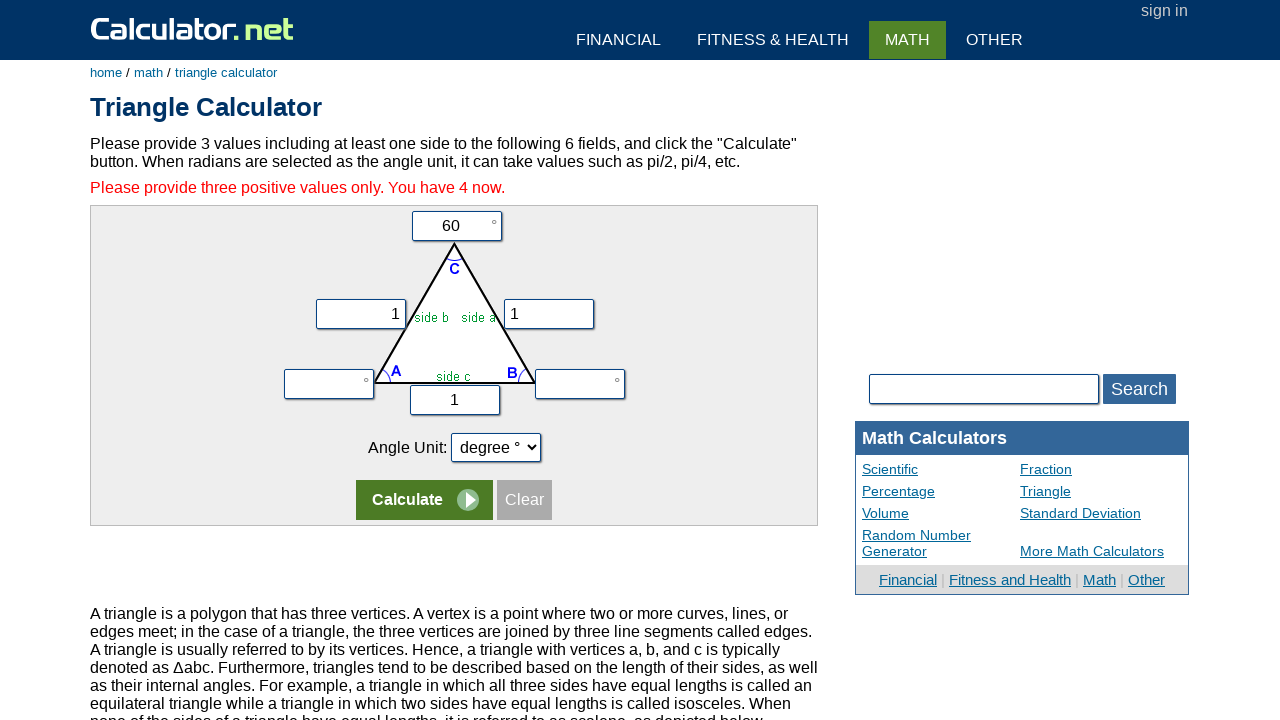

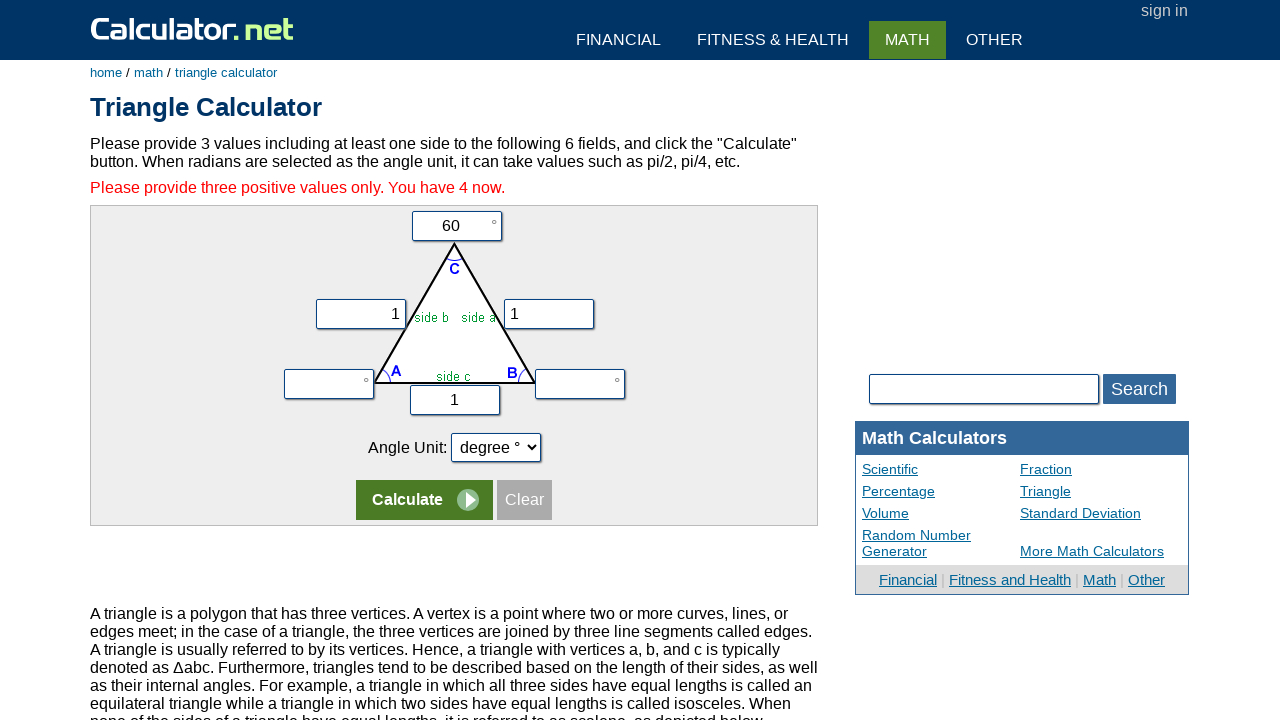